Tests drag-and-drop functionality on a website by clicking a menu button and dragging an element to another target, demonstrating two different drag-and-drop methods.

Starting URL: https://www.signesduquotidien.org/

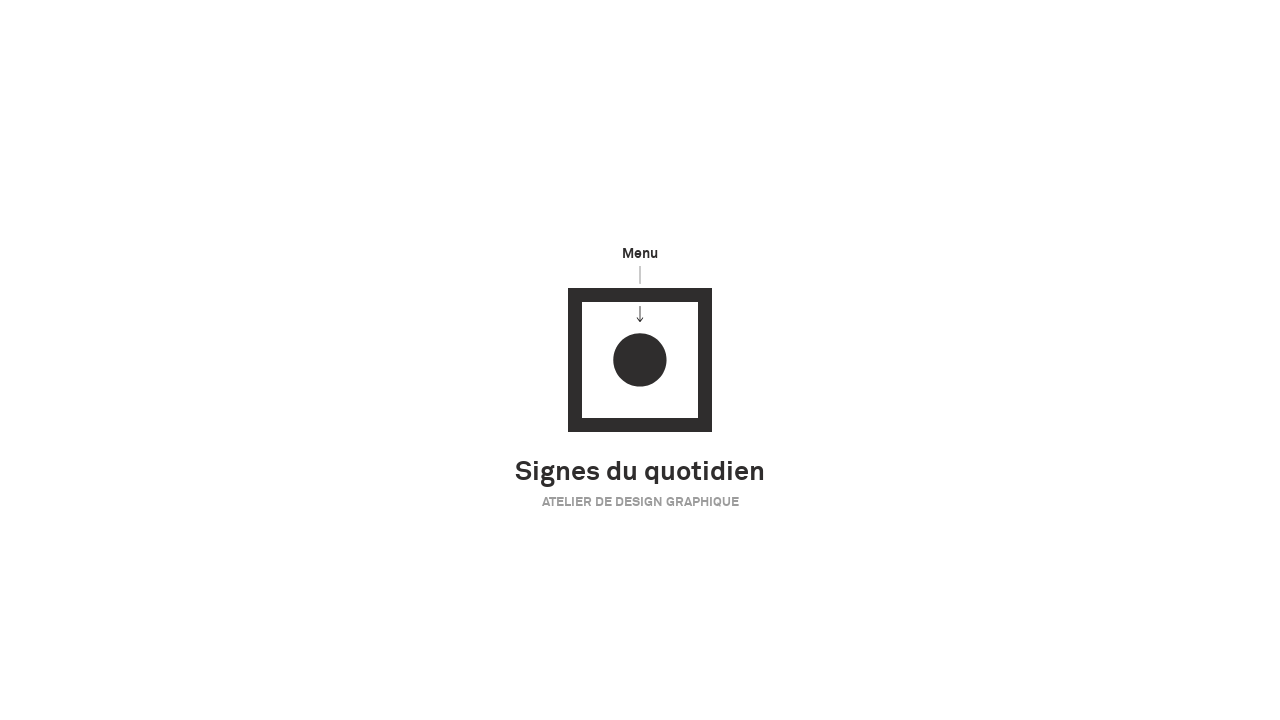

Clicked menu button to open menu at (640, 360) on #menu-btn
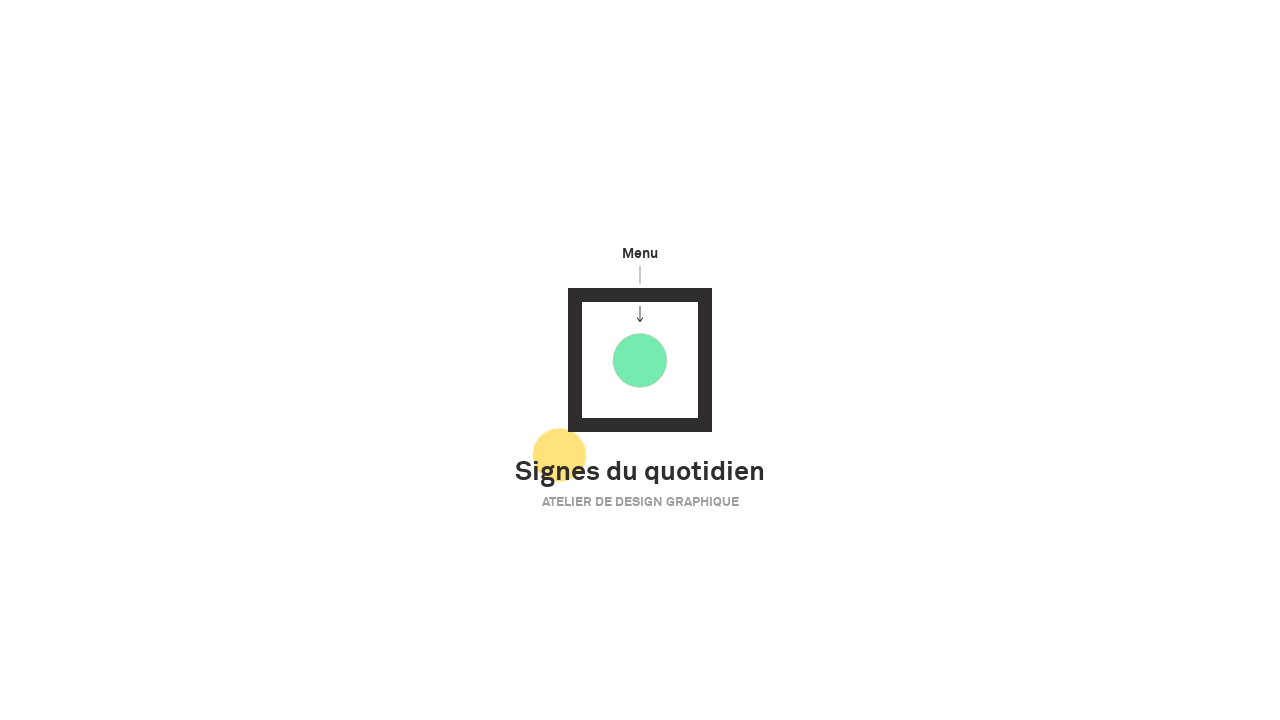

Waited for menu to become visible
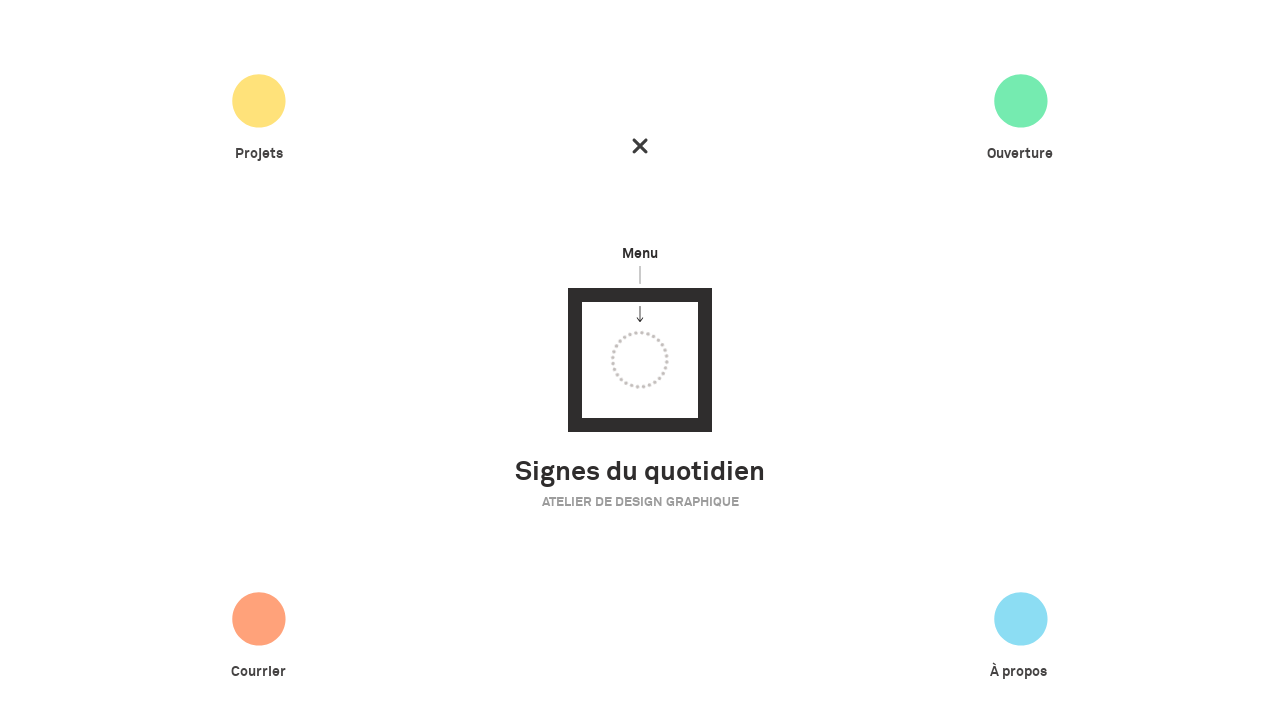

Dragged option2 element to menu button (first drag-and-drop) at (640, 360)
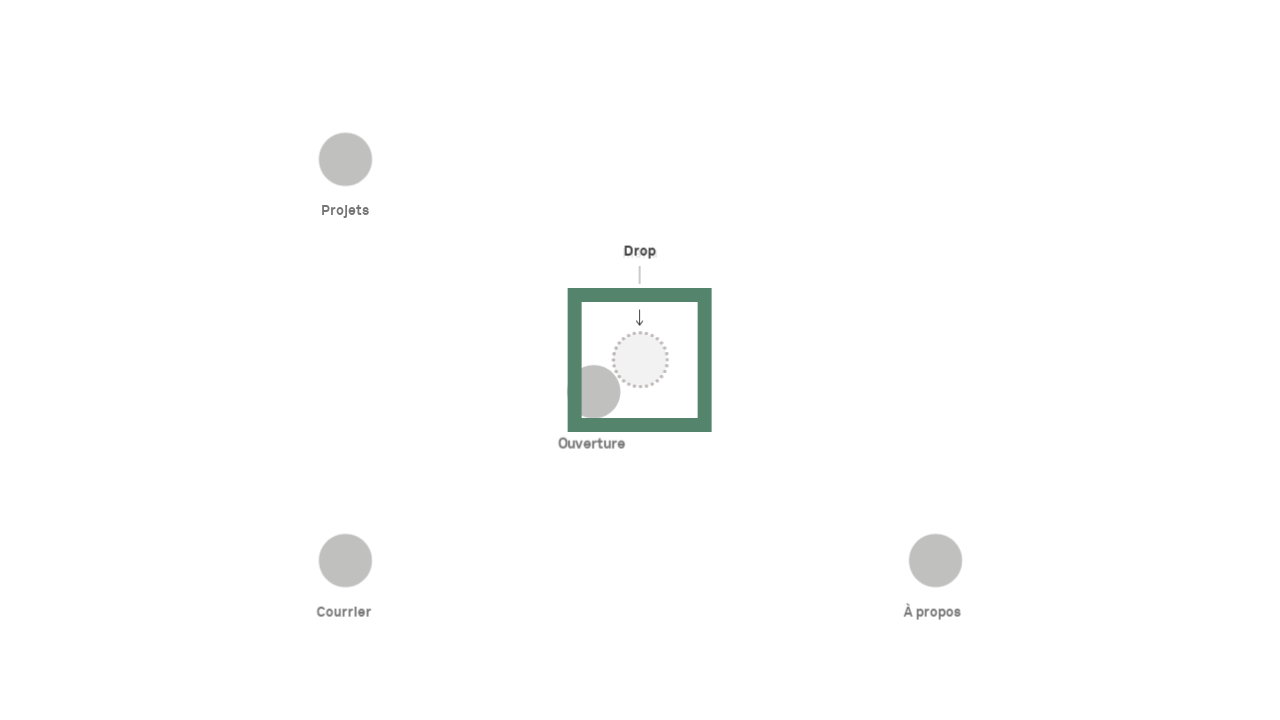

Navigated to https://www.signesduquotidien.org/
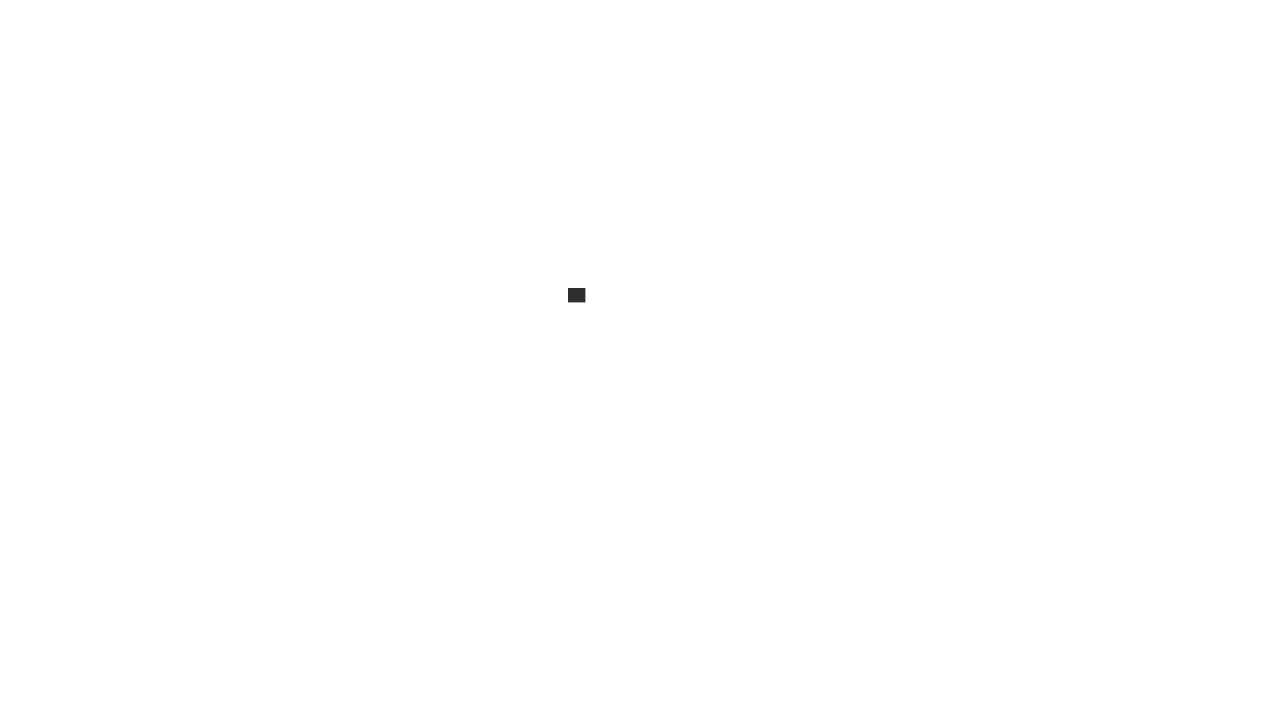

Waited for page to load
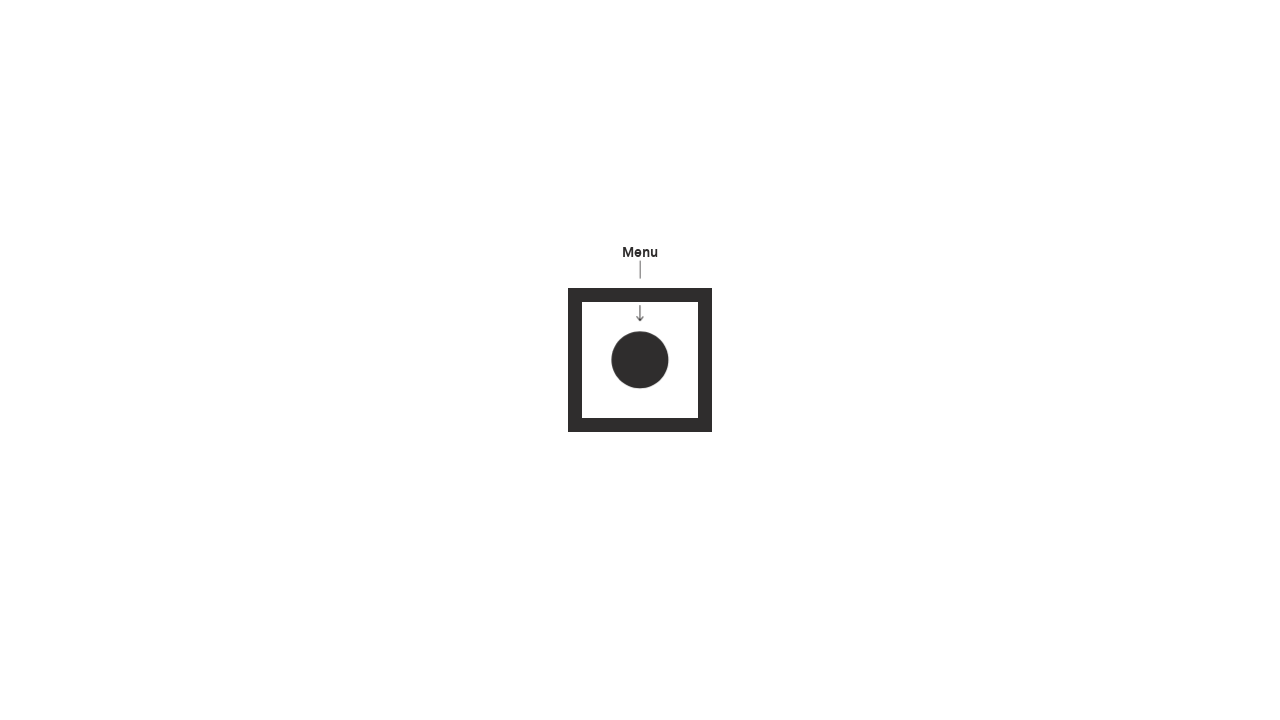

Clicked menu button again to open menu at (640, 360) on #menu-btn
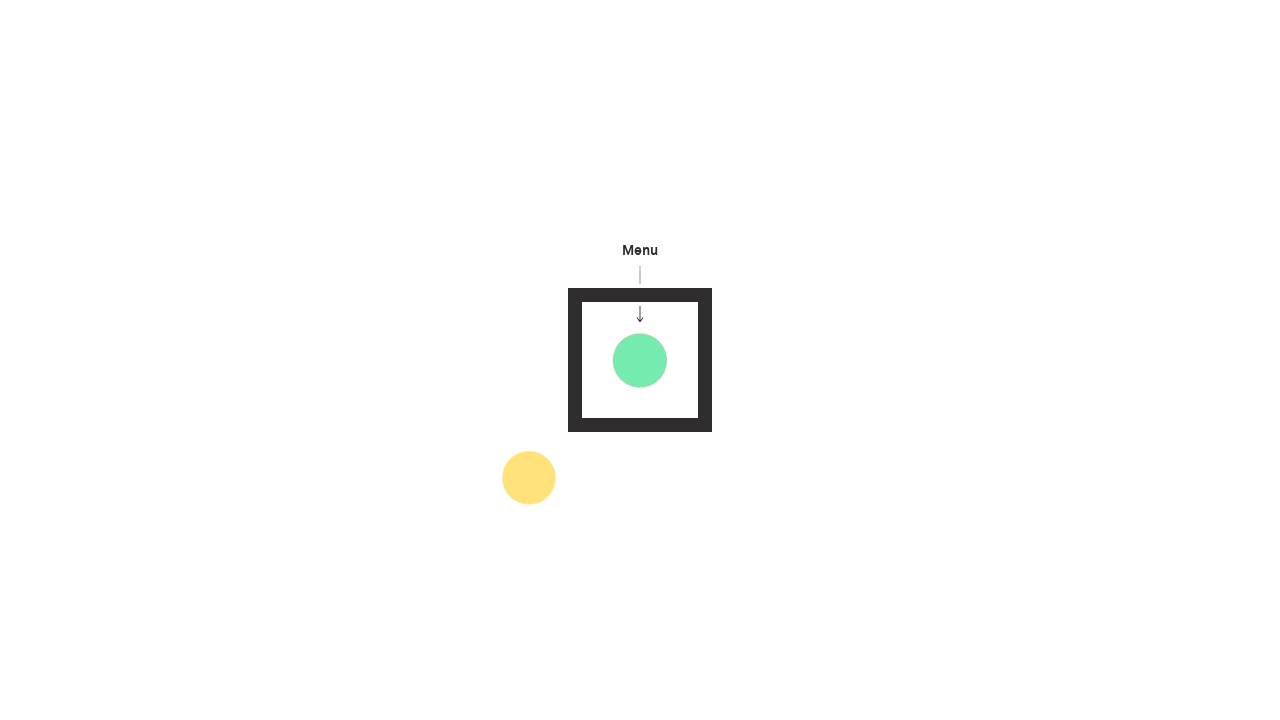

Waited for menu to become visible again
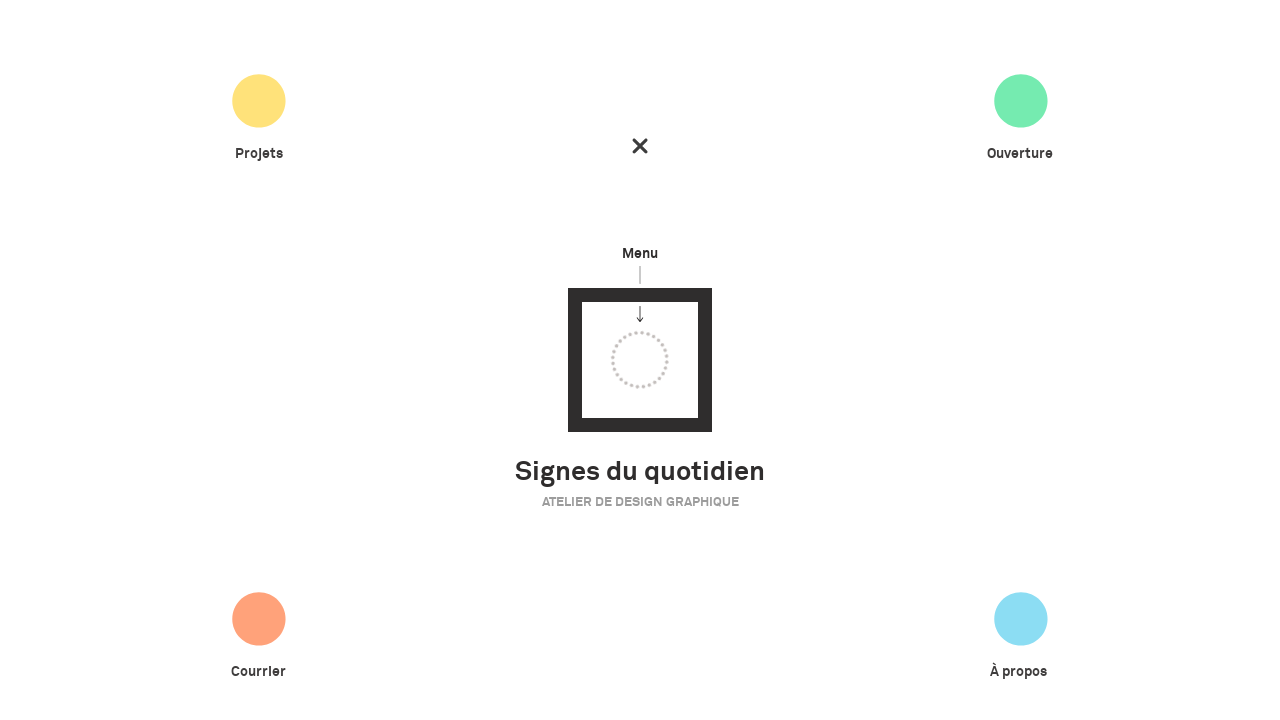

Dragged option2 element to menu button (second drag-and-drop) at (640, 360)
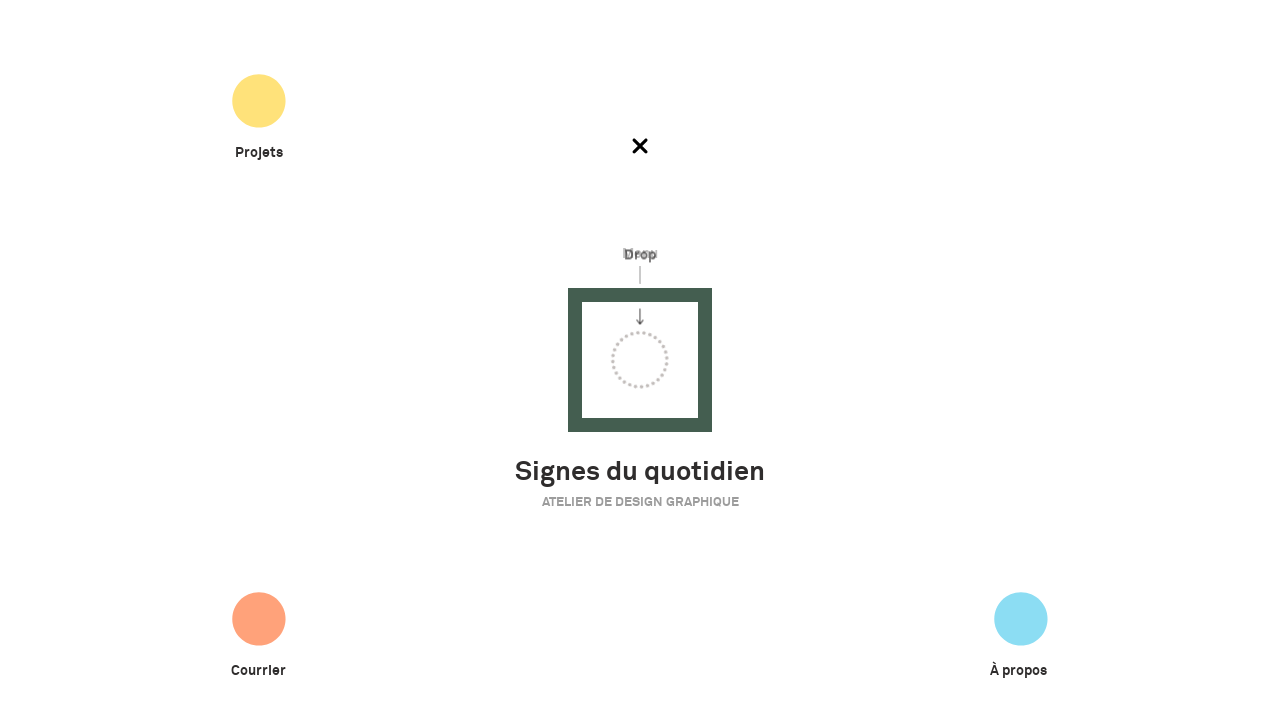

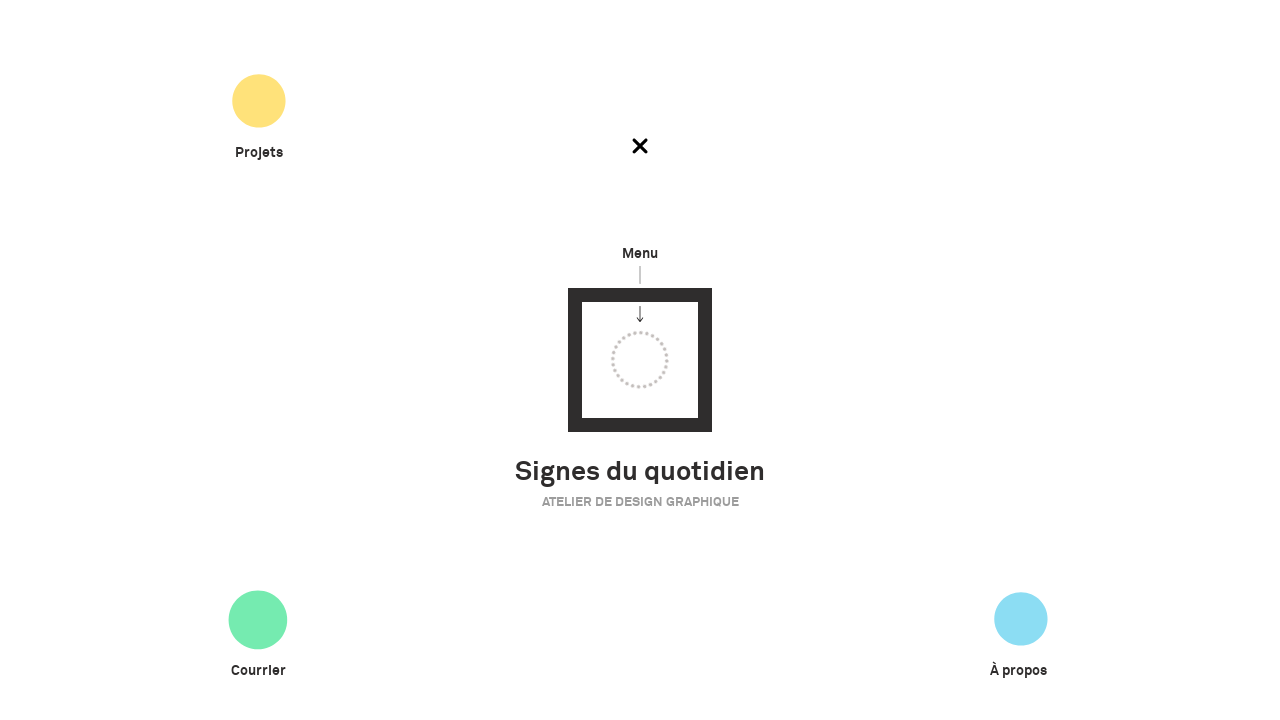